Tests double-click functionality on a button and verifies the resulting text appears

Starting URL: https://automationfc.github.io/basic-form/index.html

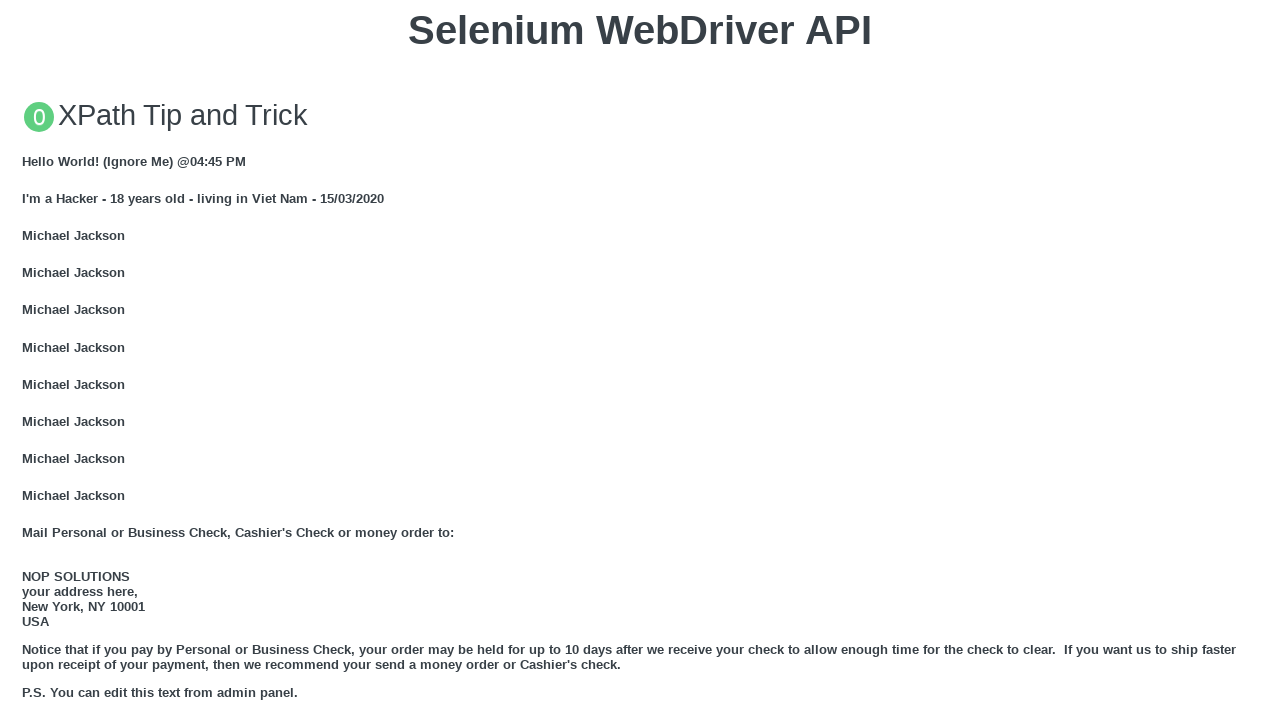

Double-clicked the 'Double click me' button at (640, 361) on button:has-text('Double click me')
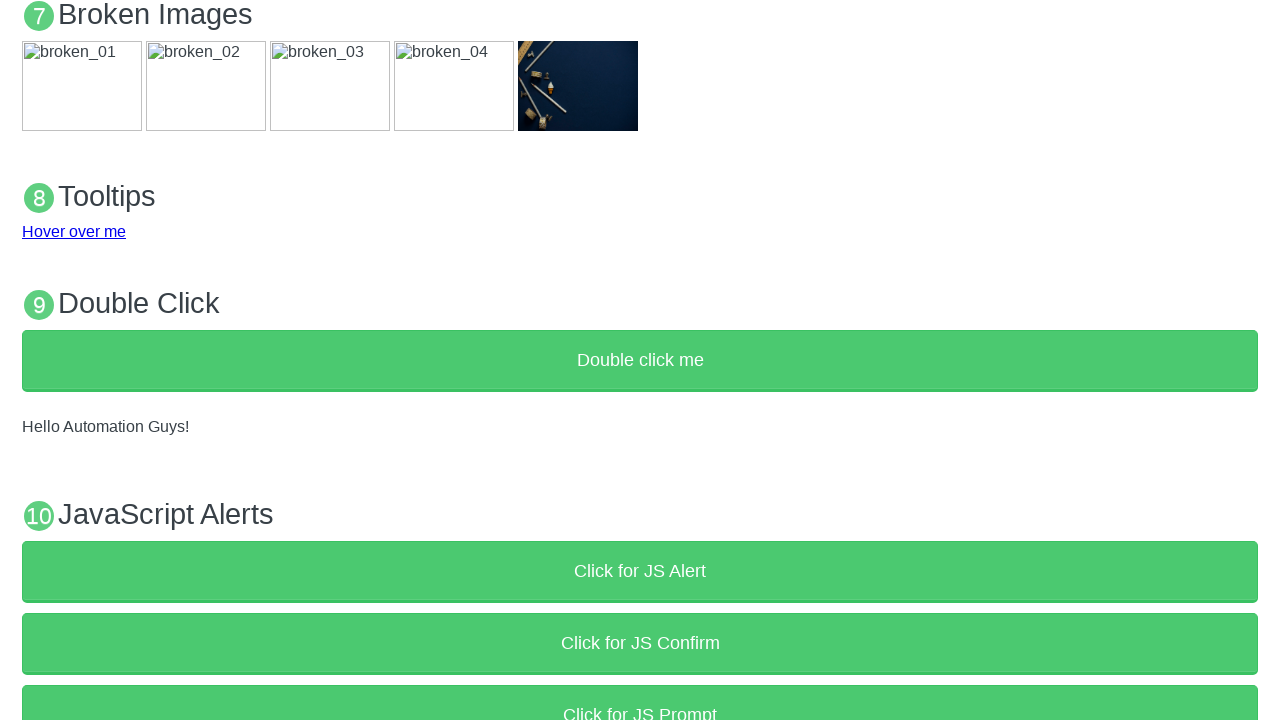

Verified 'Hello Automation Guys!' text appeared after double-click
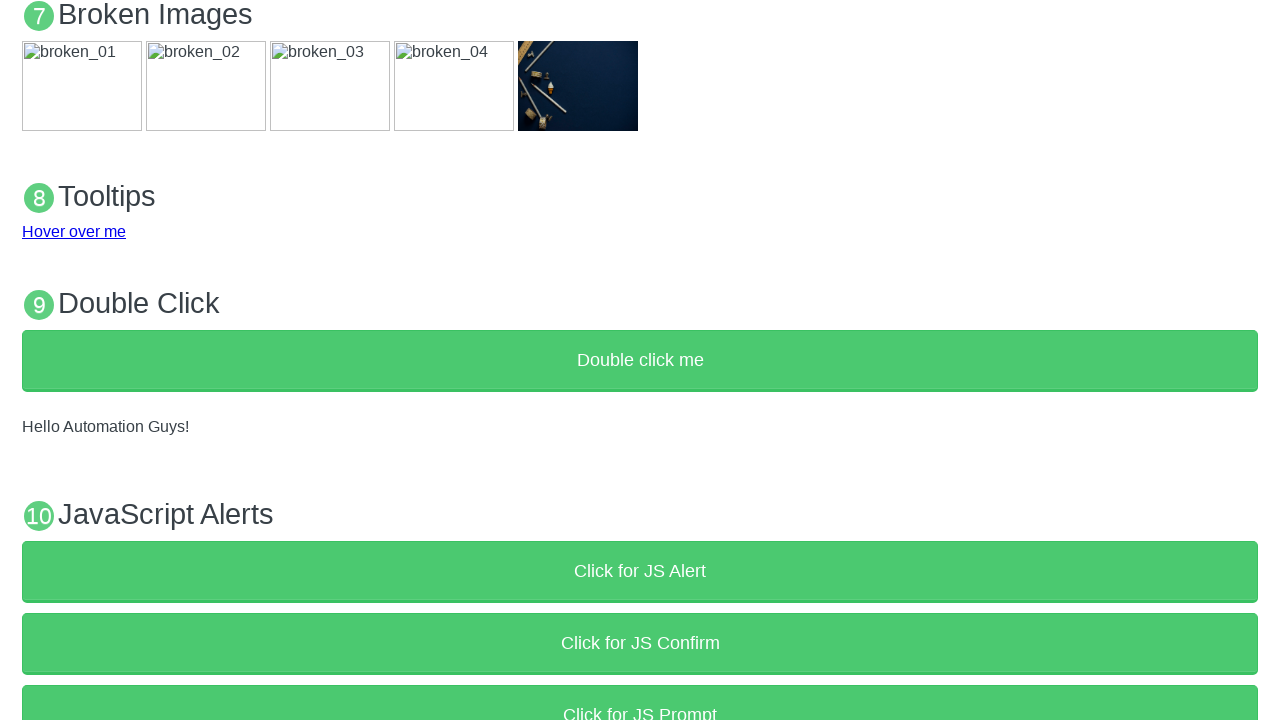

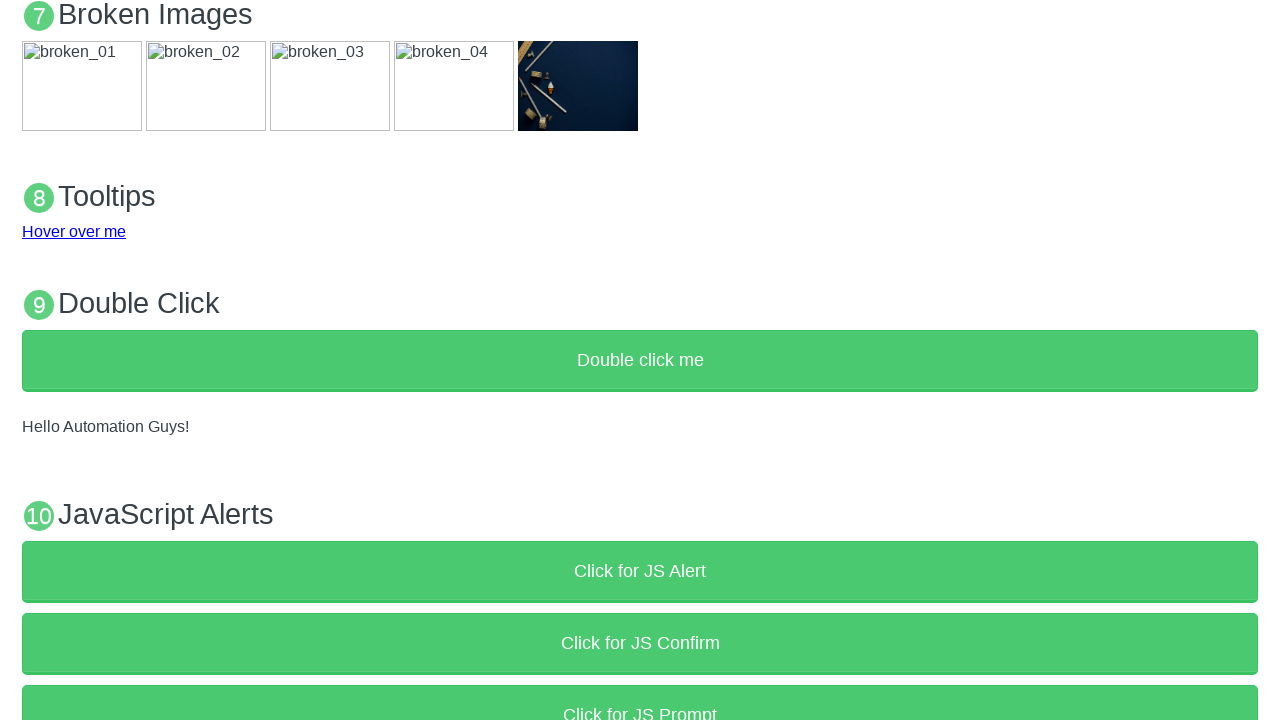